Tests that the Clear completed button appears with correct text when items are completed

Starting URL: https://demo.playwright.dev/todomvc

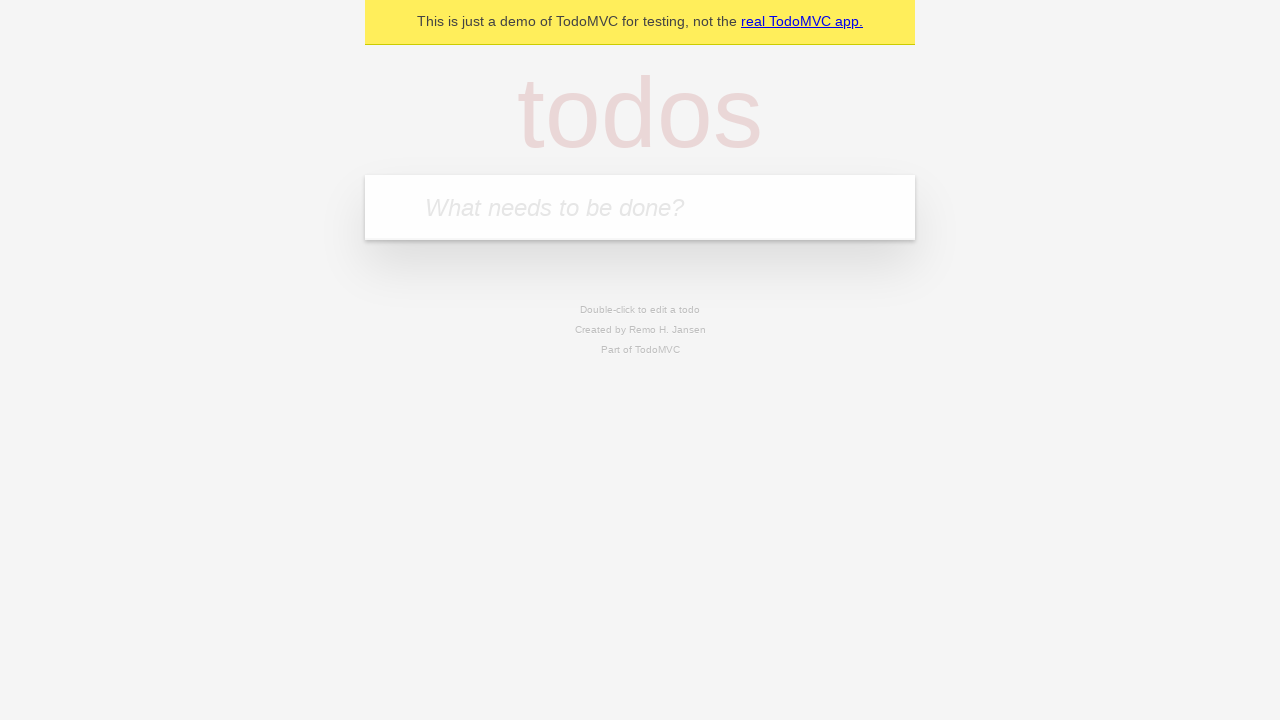

Filled todo input with 'buy some cheese' on internal:attr=[placeholder="What needs to be done?"i]
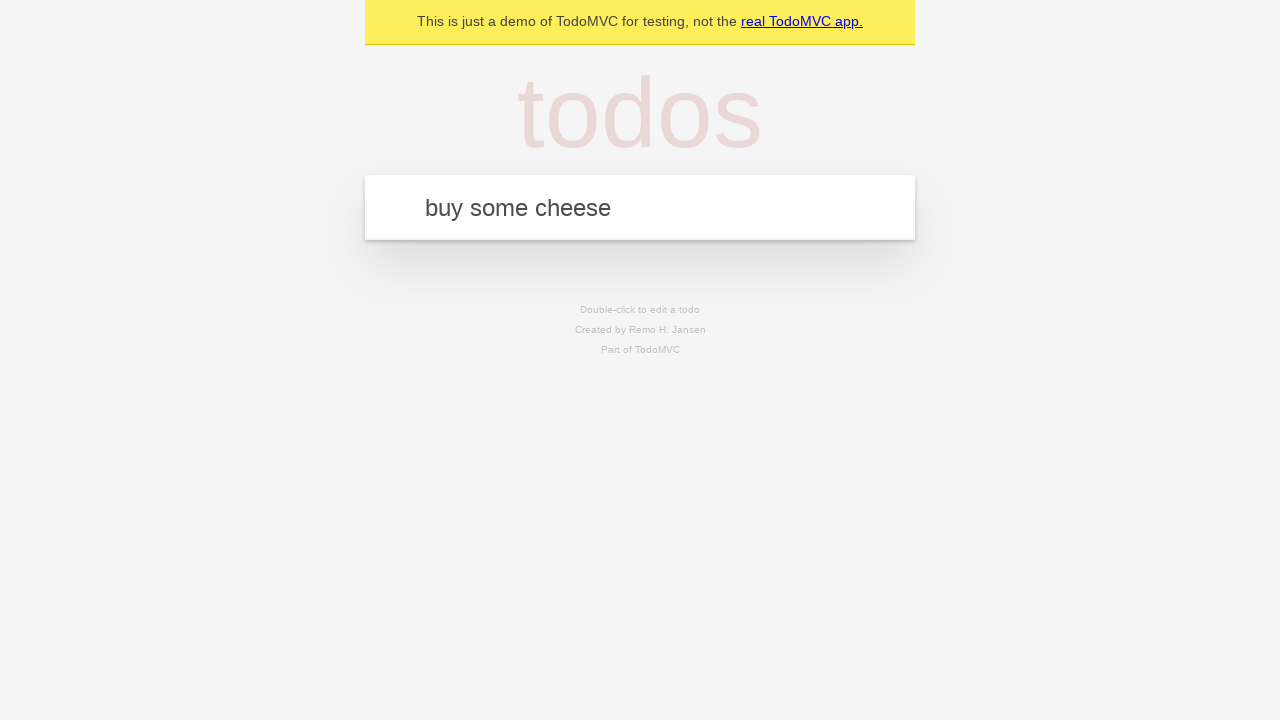

Pressed Enter to create todo 'buy some cheese' on internal:attr=[placeholder="What needs to be done?"i]
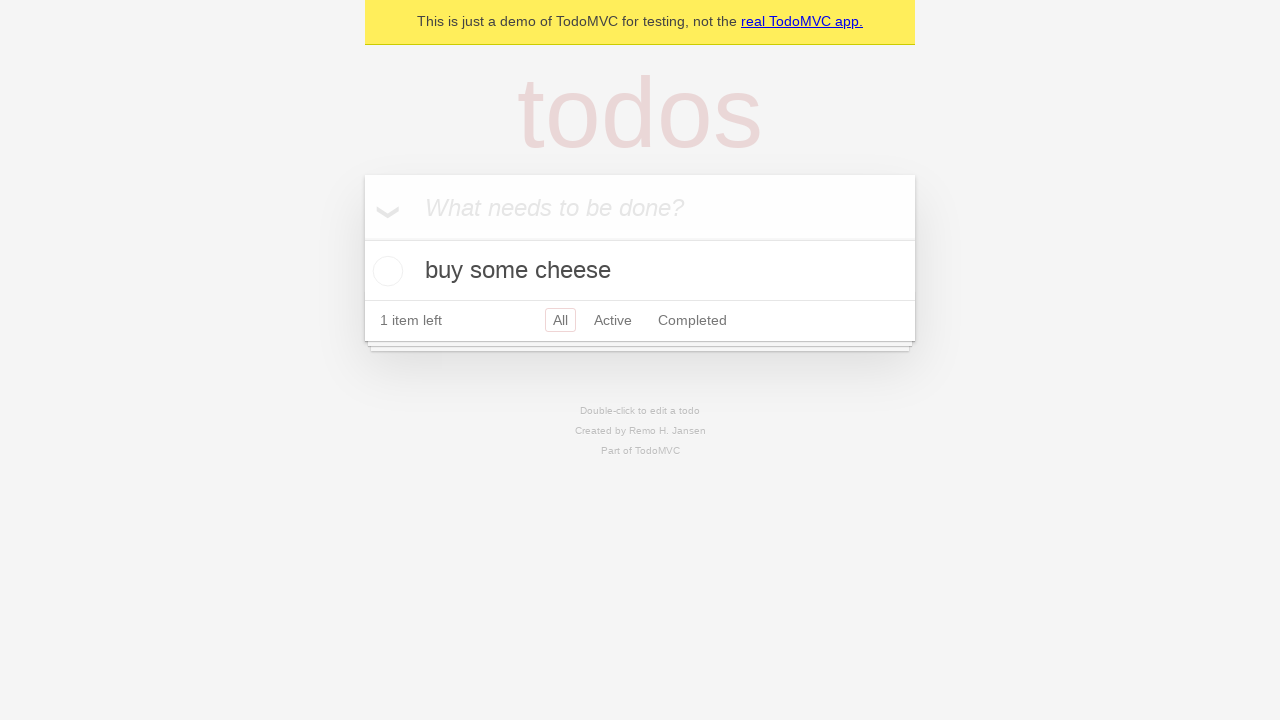

Filled todo input with 'feed the cat' on internal:attr=[placeholder="What needs to be done?"i]
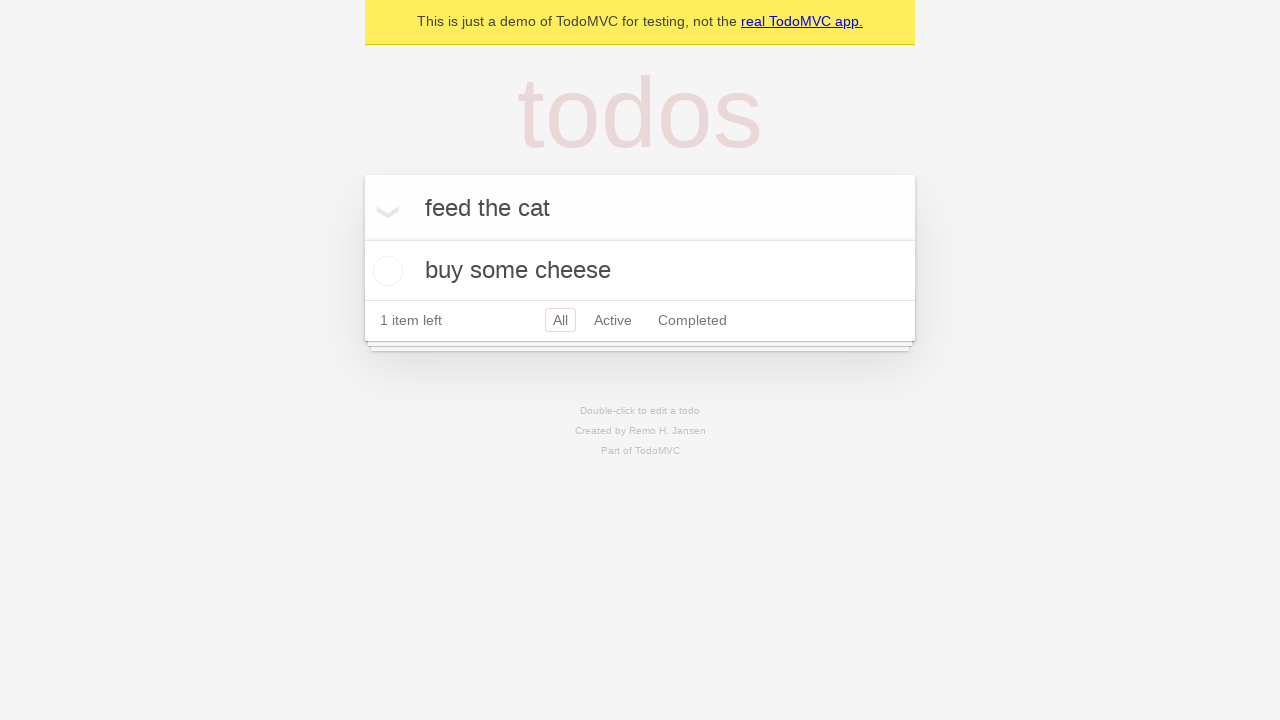

Pressed Enter to create todo 'feed the cat' on internal:attr=[placeholder="What needs to be done?"i]
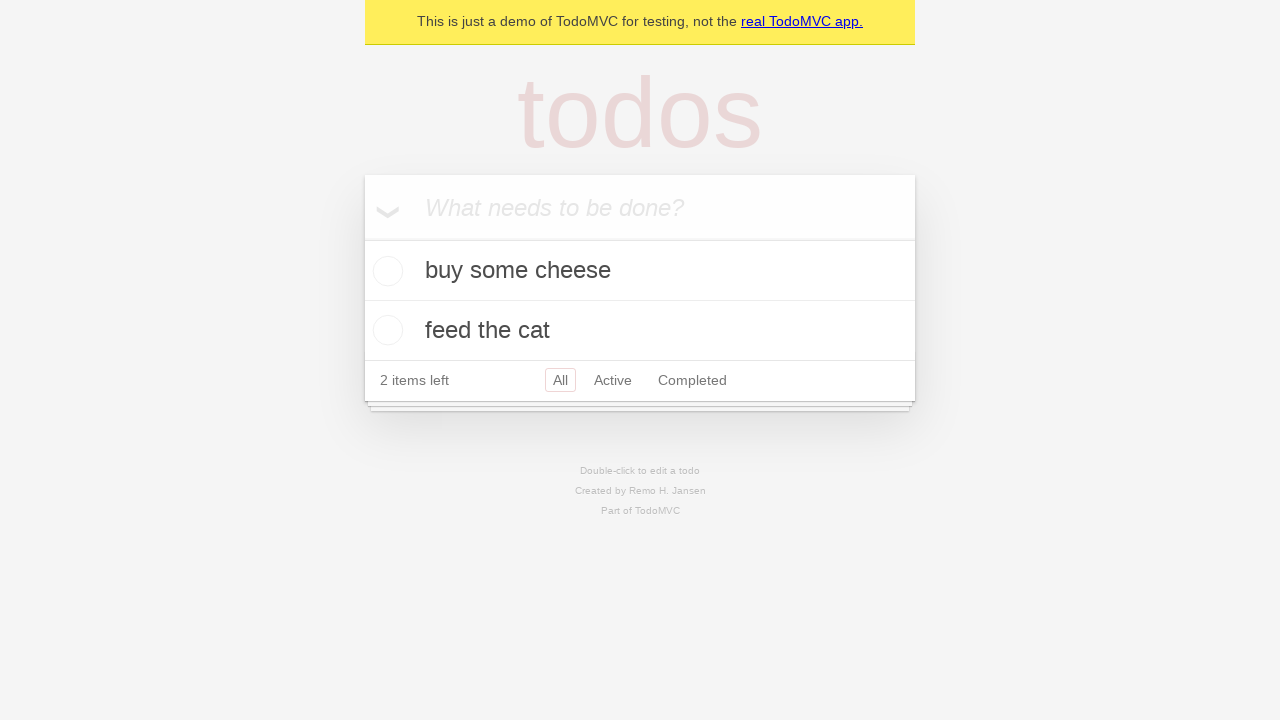

Filled todo input with 'book a doctors appointment' on internal:attr=[placeholder="What needs to be done?"i]
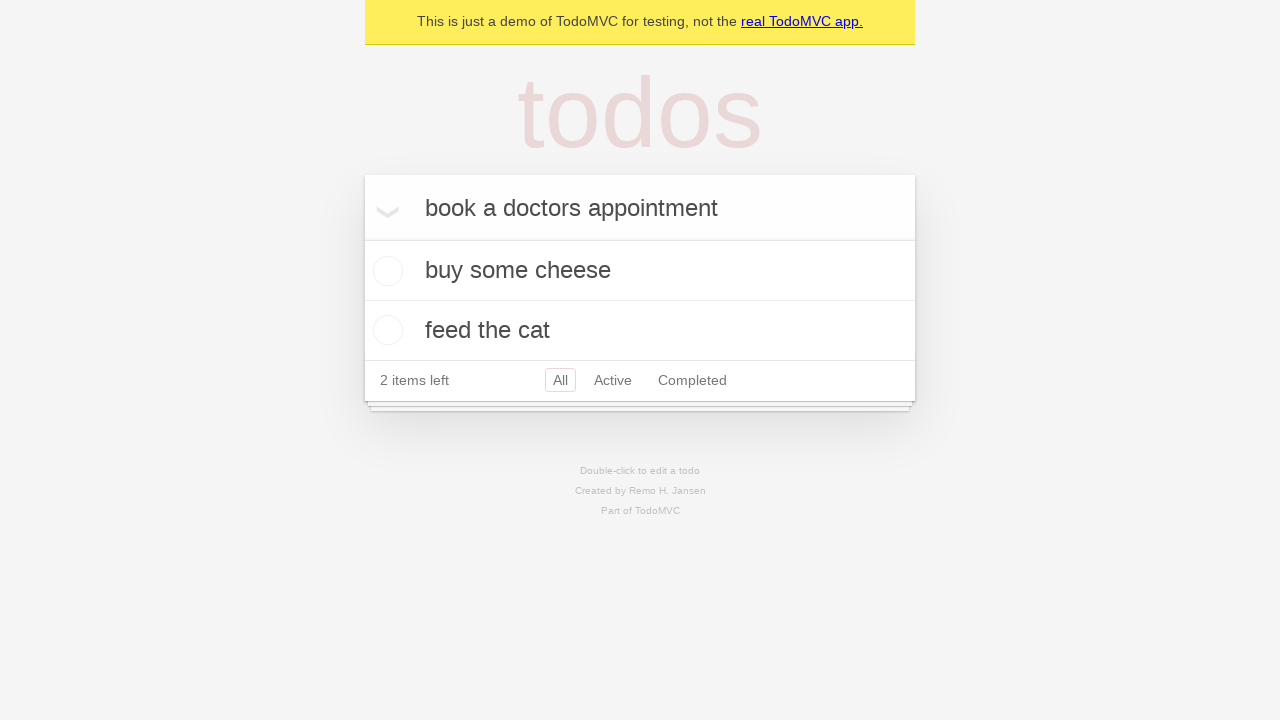

Pressed Enter to create todo 'book a doctors appointment' on internal:attr=[placeholder="What needs to be done?"i]
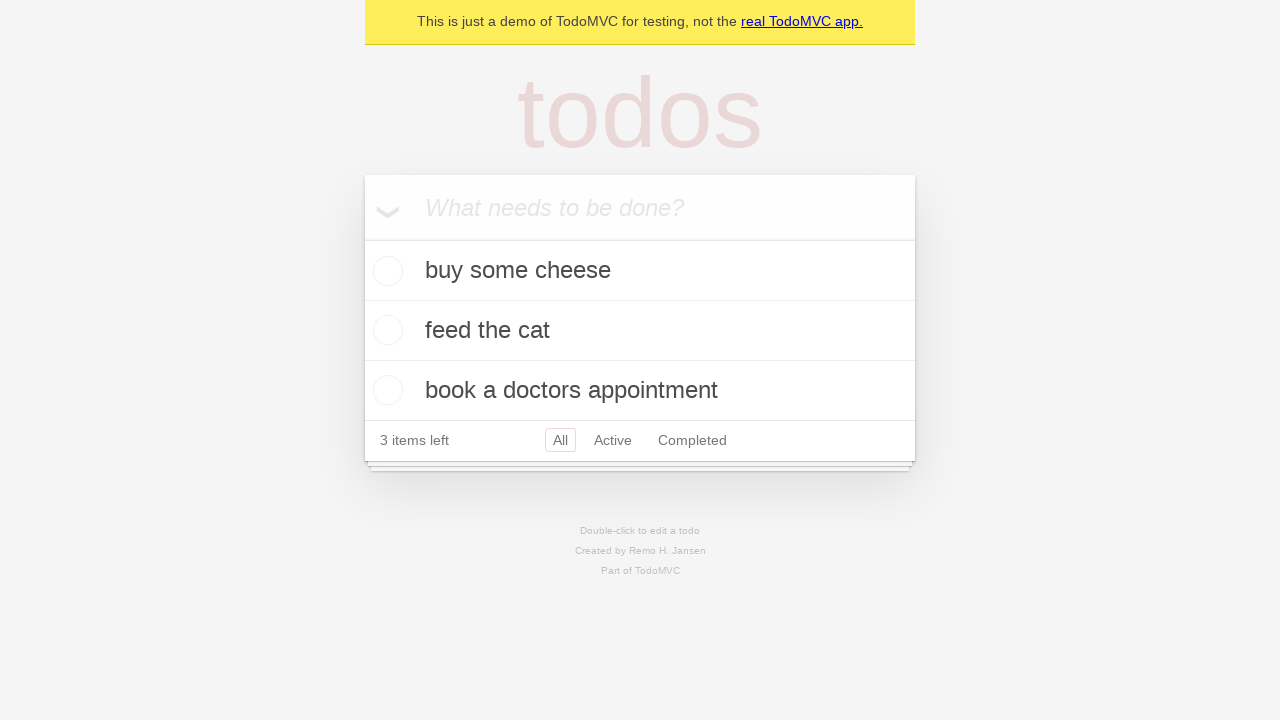

Waited for all 3 todos to be created
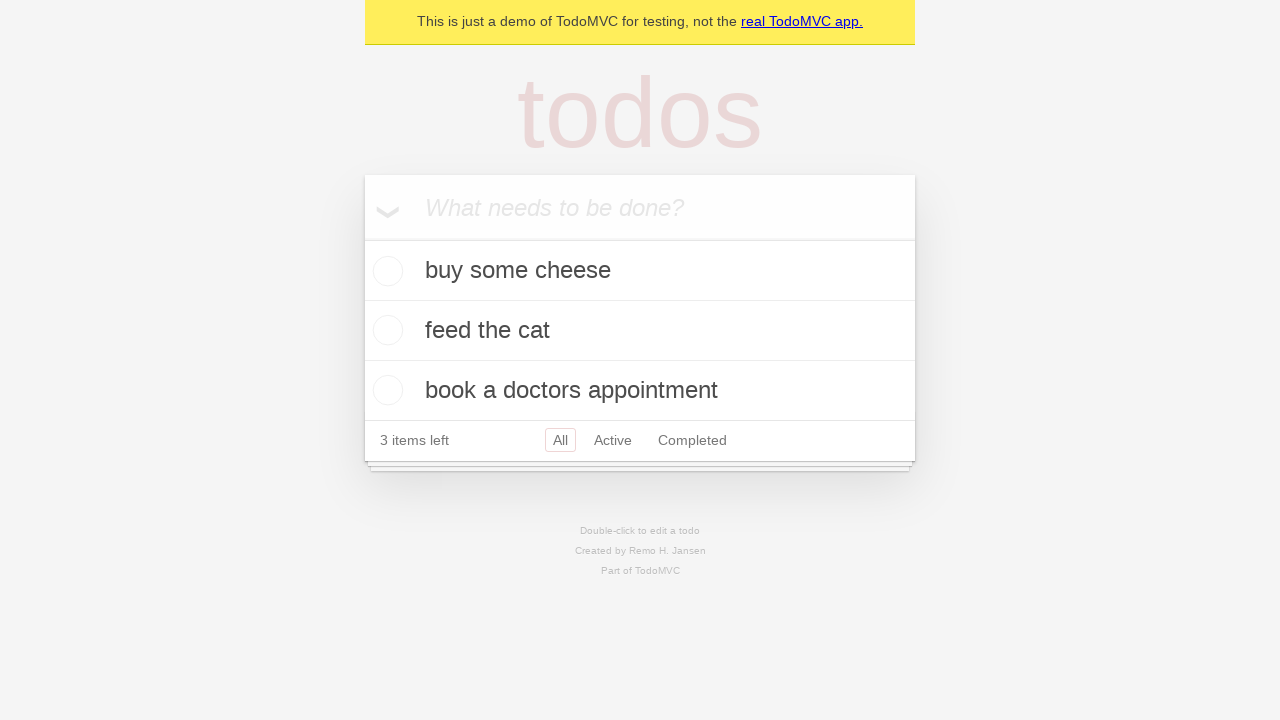

Checked the first todo item as completed at (385, 271) on .todo-list li .toggle >> nth=0
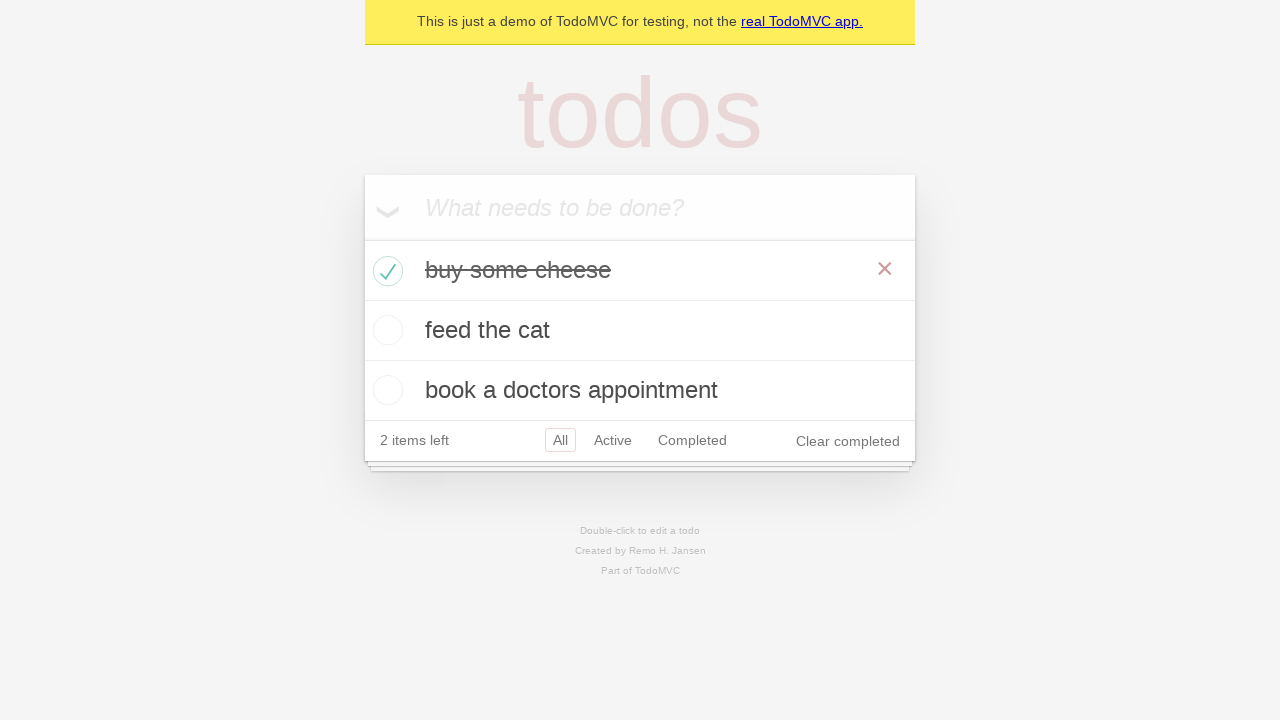

Clear completed button appeared with correct text
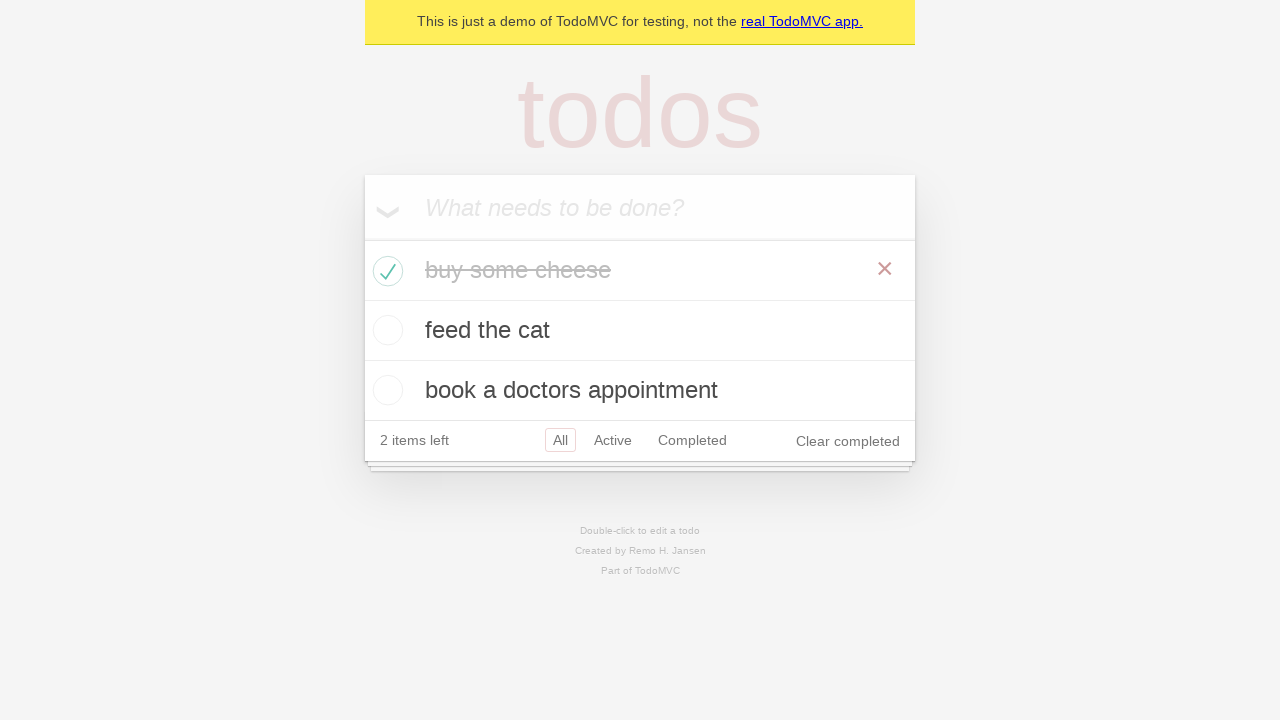

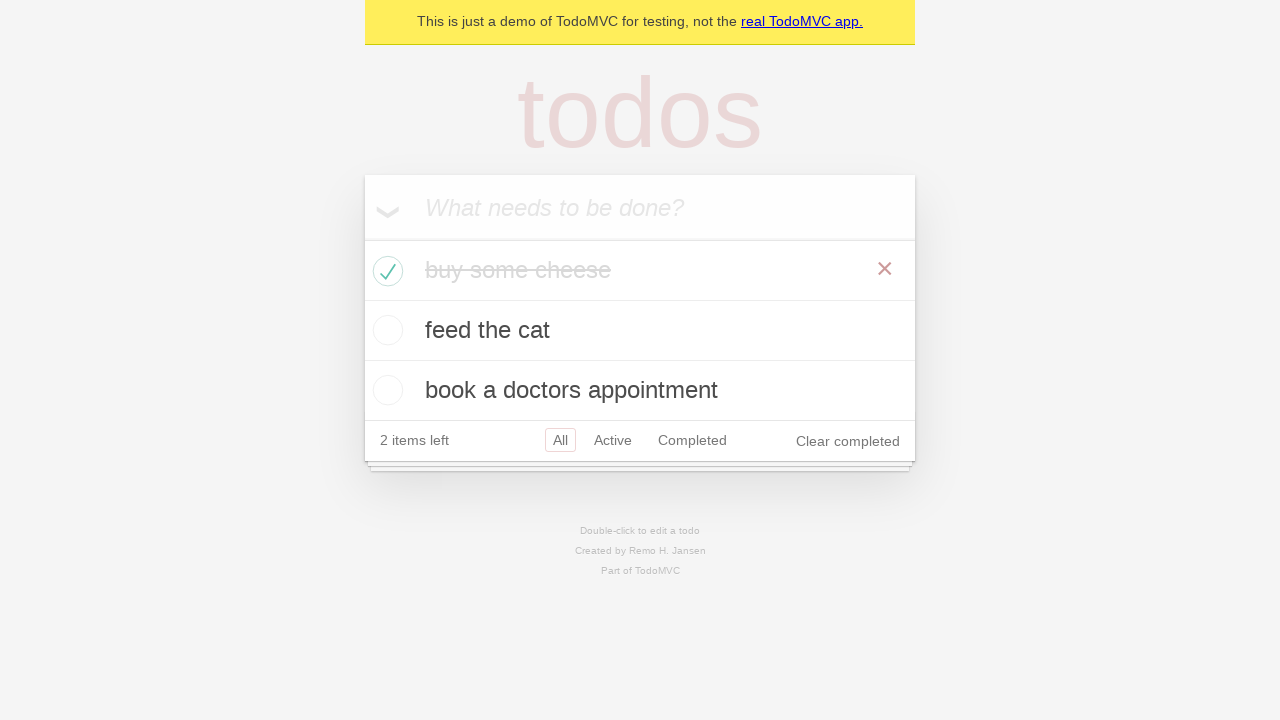